Tests radio button selection on W3Schools HTML forms page by clicking a radio button and verifying it's selected

Starting URL: http://www.w3schools.com/html/html_forms.asp

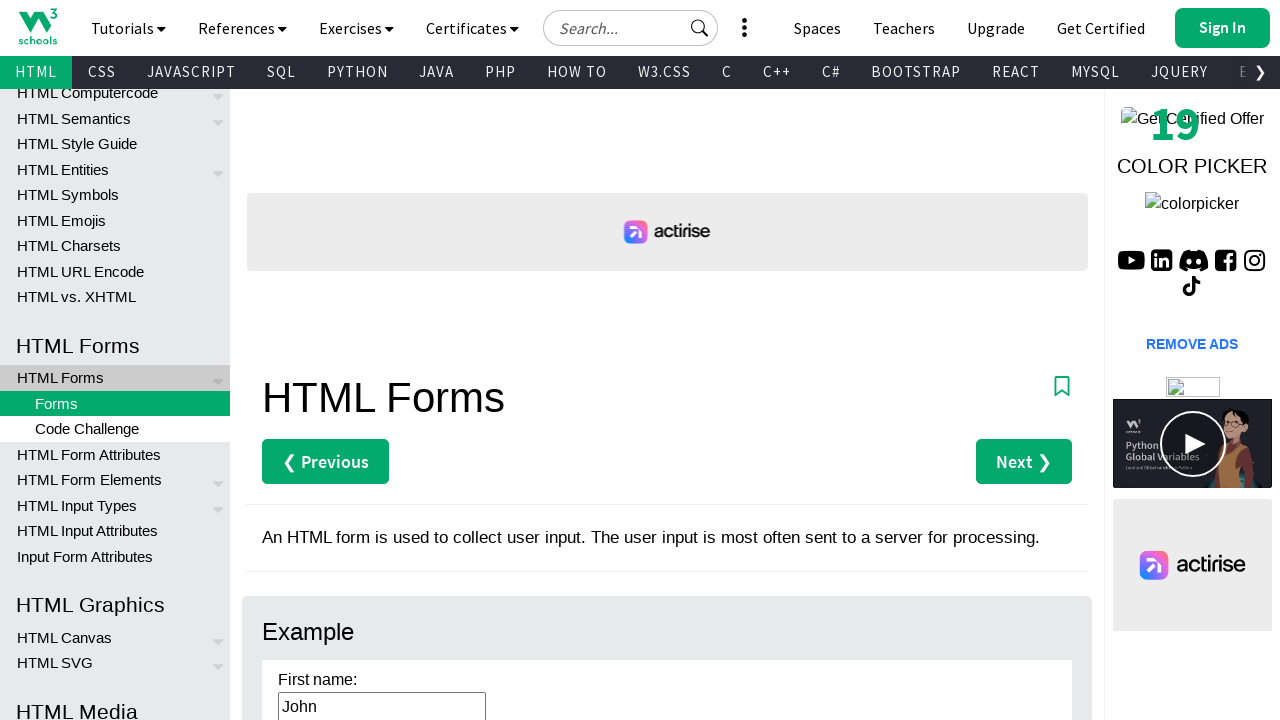

Navigated to W3Schools HTML forms page
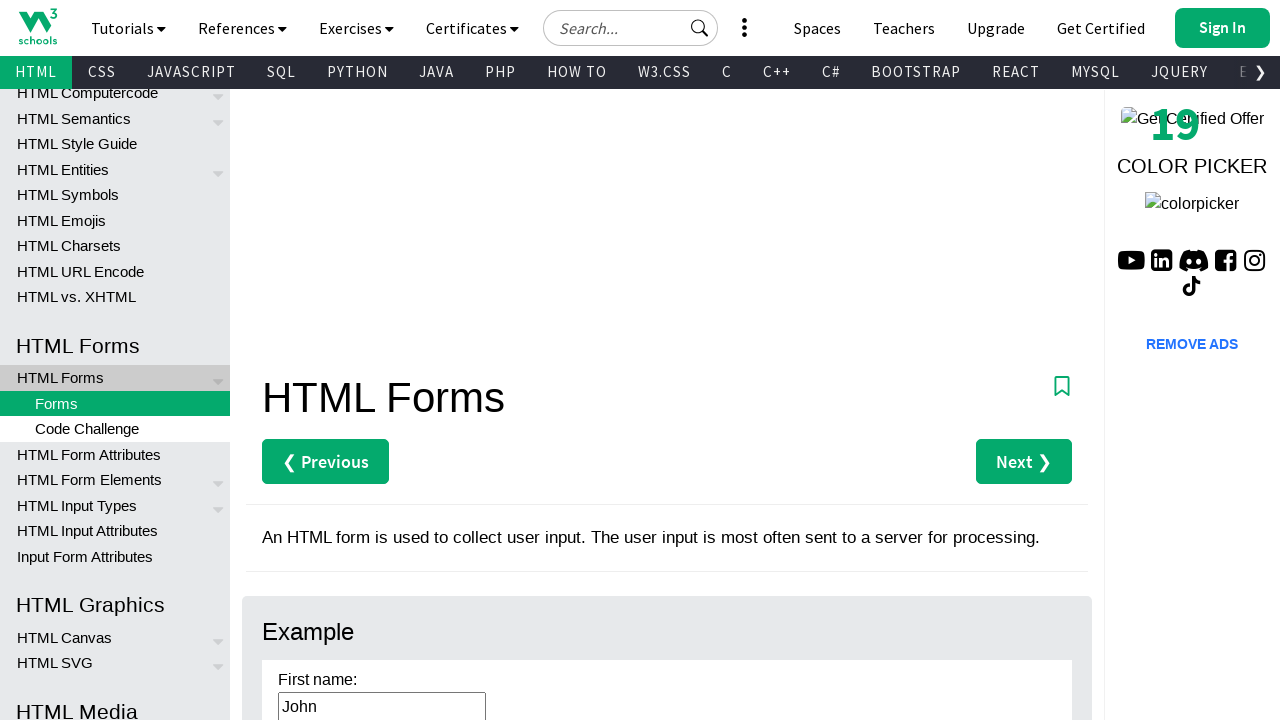

Clicked the Female radio button at (268, 360) on xpath=//*[@id='main']/input[4]
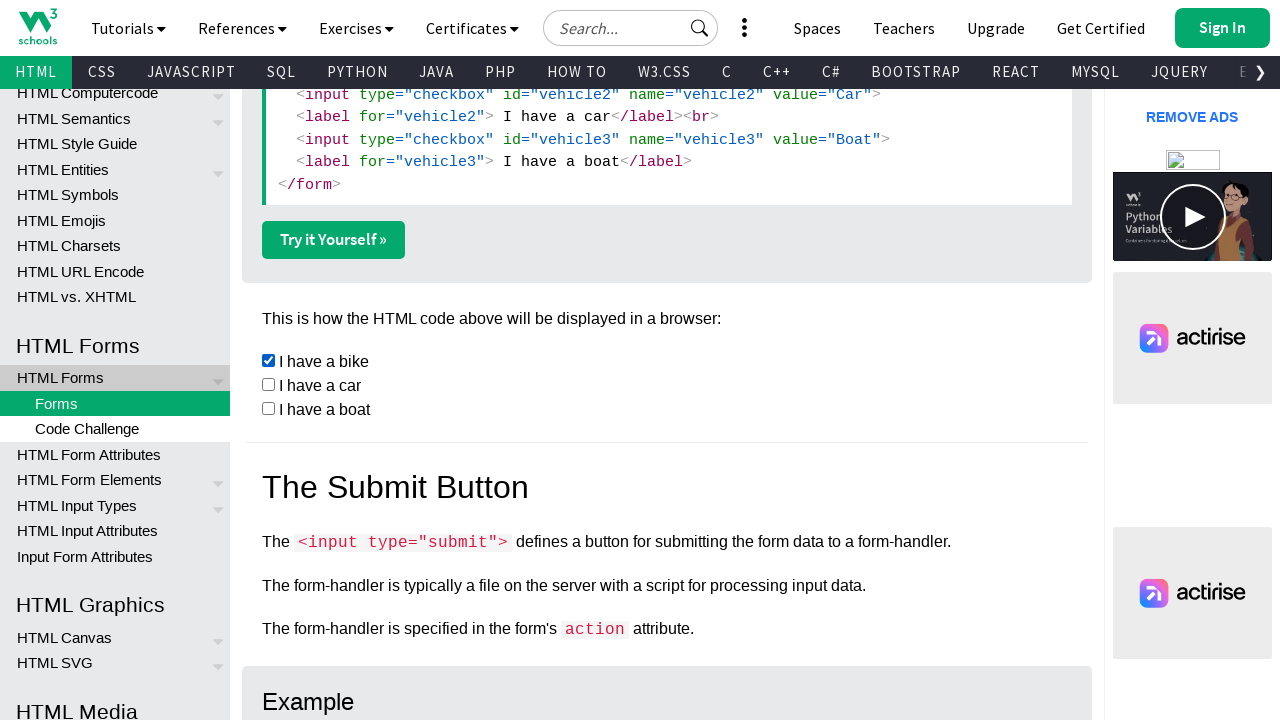

Verified that the Female radio button is selected
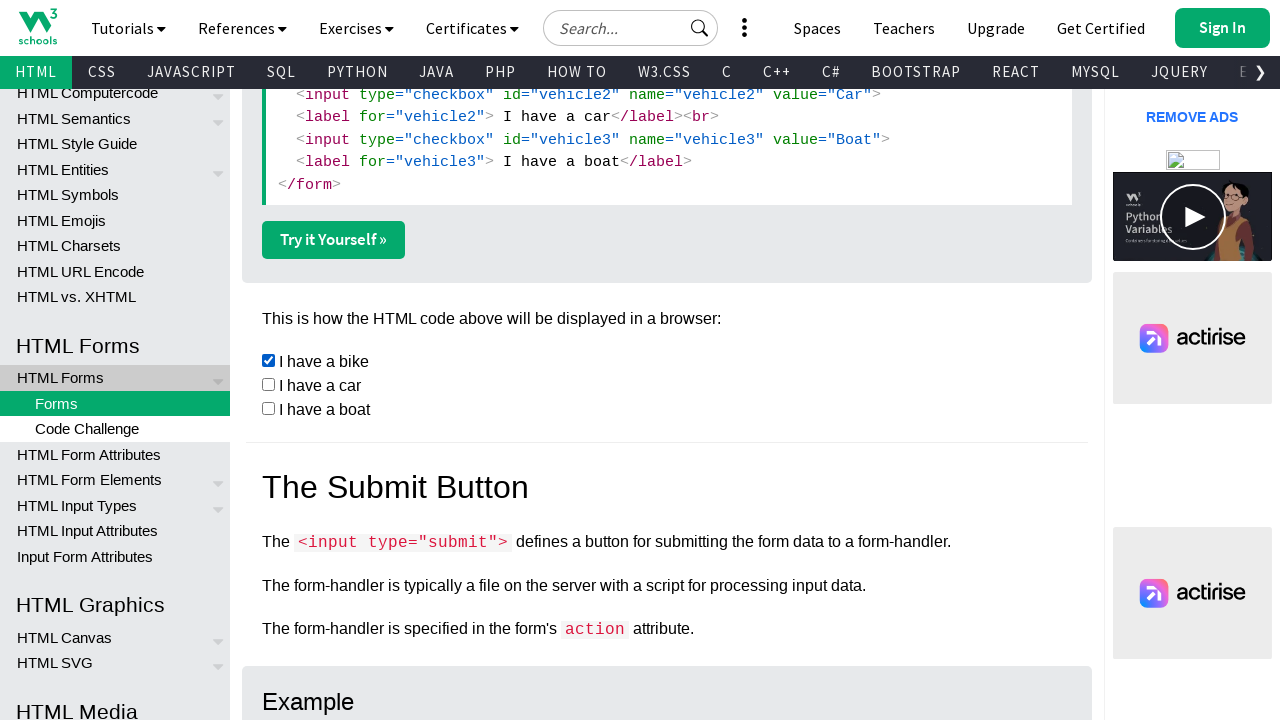

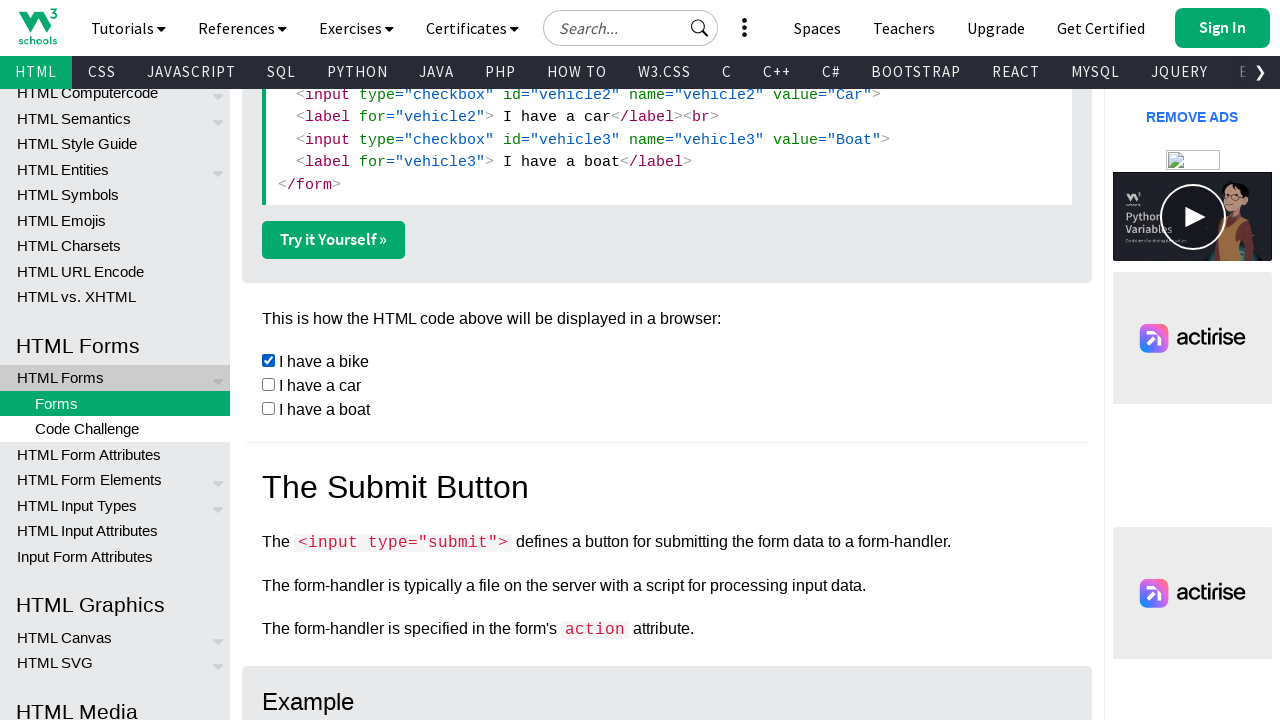